Tests JavaScript confirmation alert handling by clicking on a button that triggers a confirmation dialog, accepting the alert, and verifying the resulting text on the page.

Starting URL: http://automationbykrishna.com/#

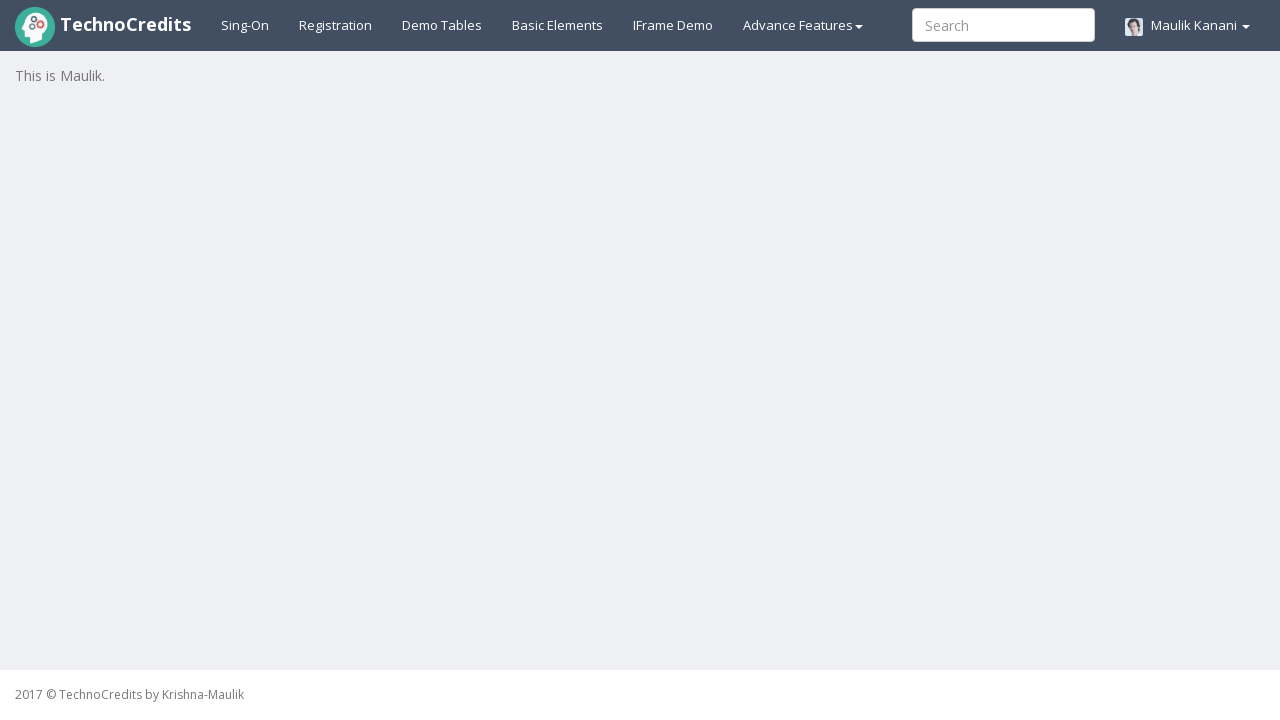

Clicked on Basic Elements section at (558, 25) on #basicelements
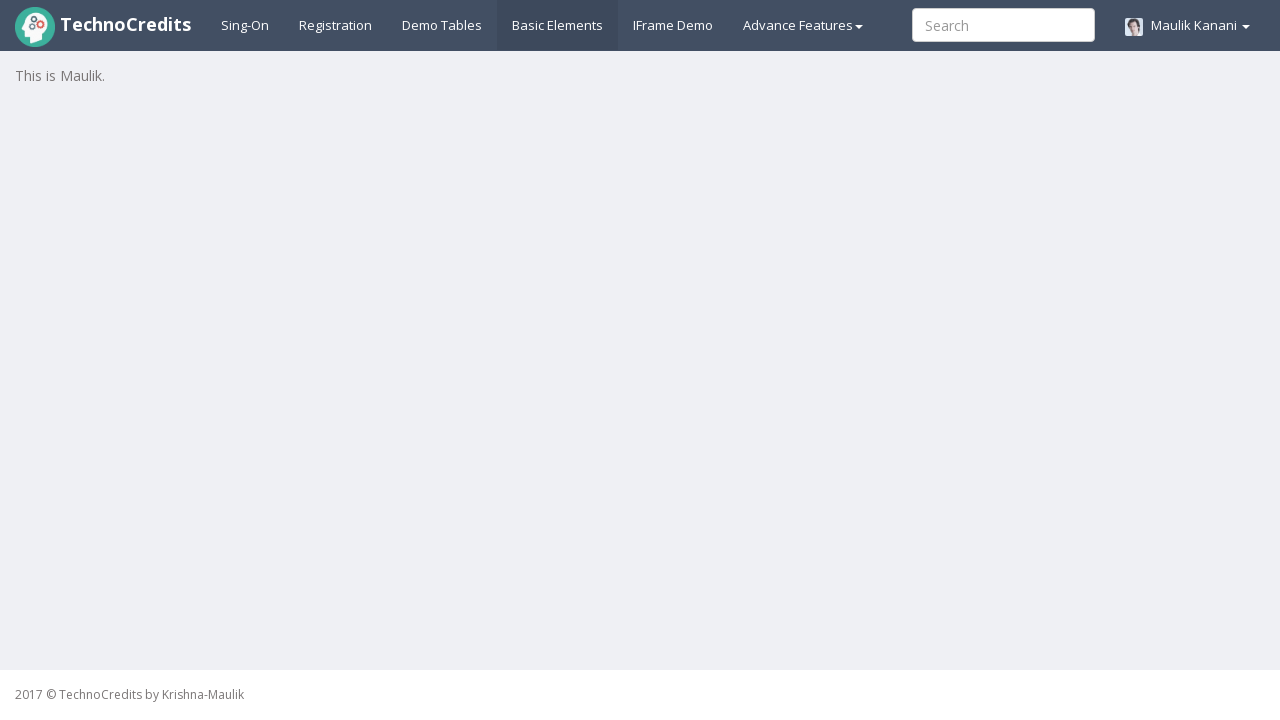

Waited for page to update after clicking Basic Elements
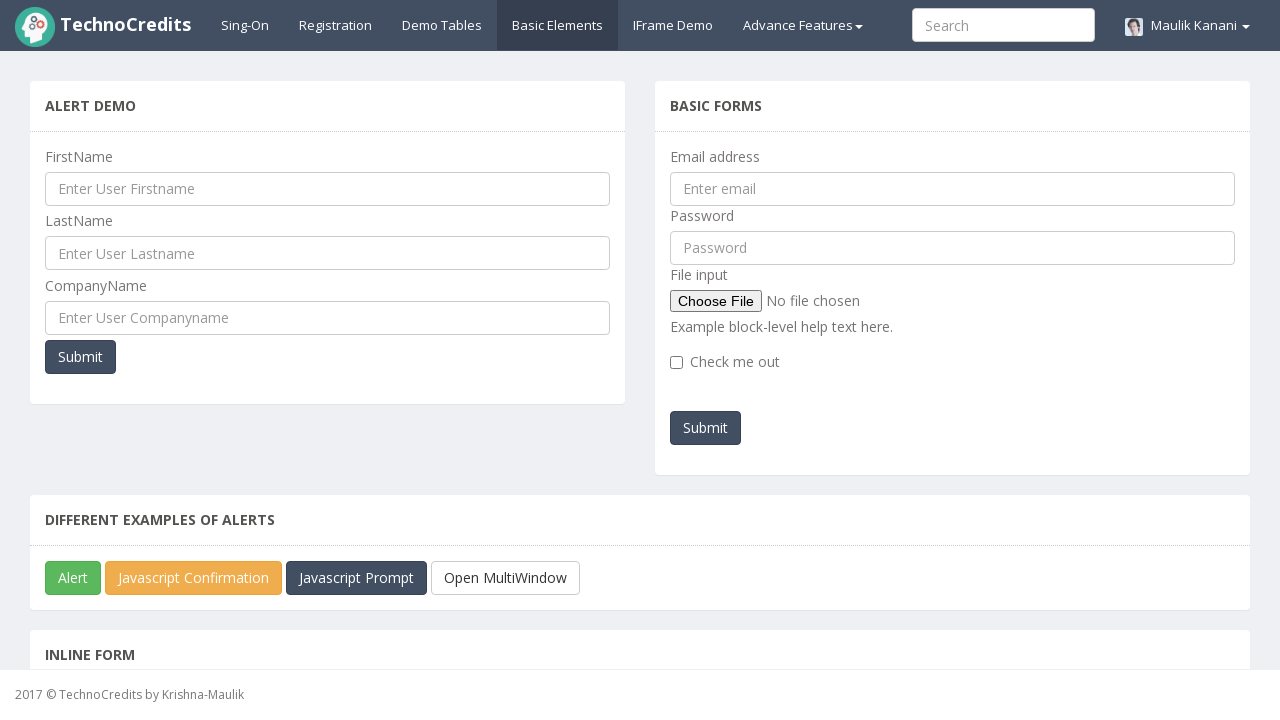

Set up dialog handler to accept confirmation alerts
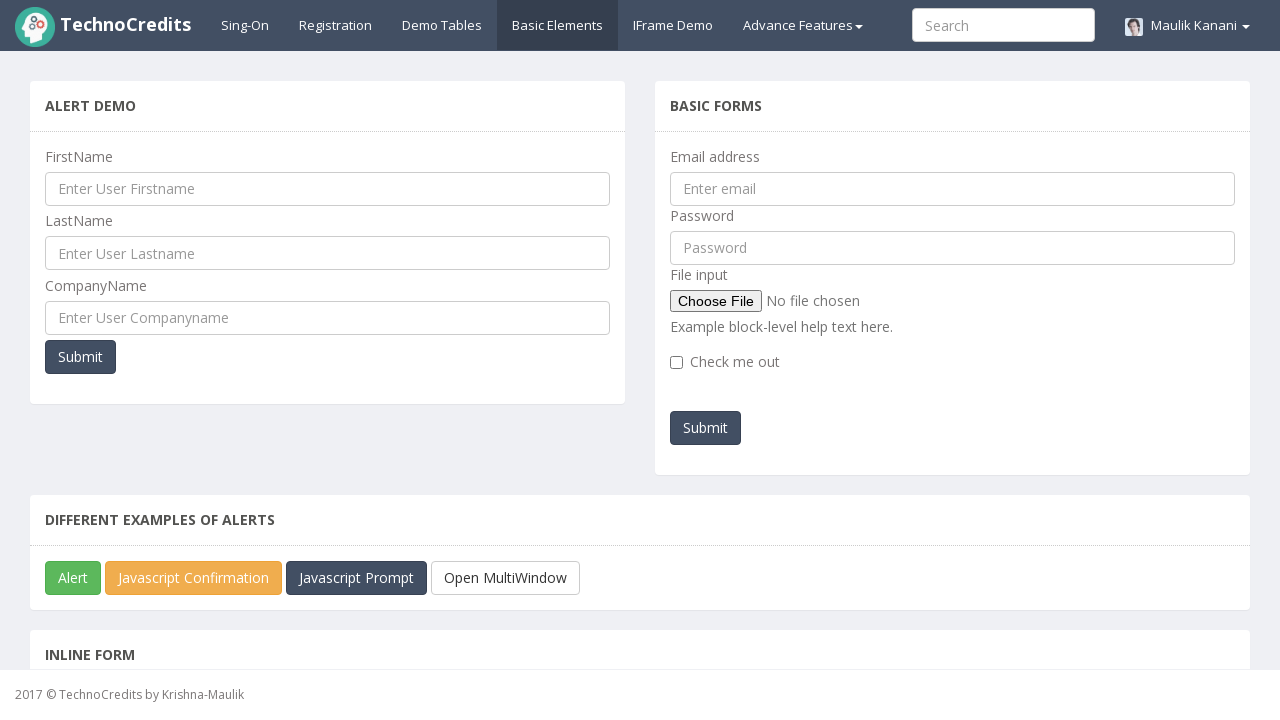

Clicked on JavaScript Confirmation Box button at (194, 578) on #javascriptConfirmBox
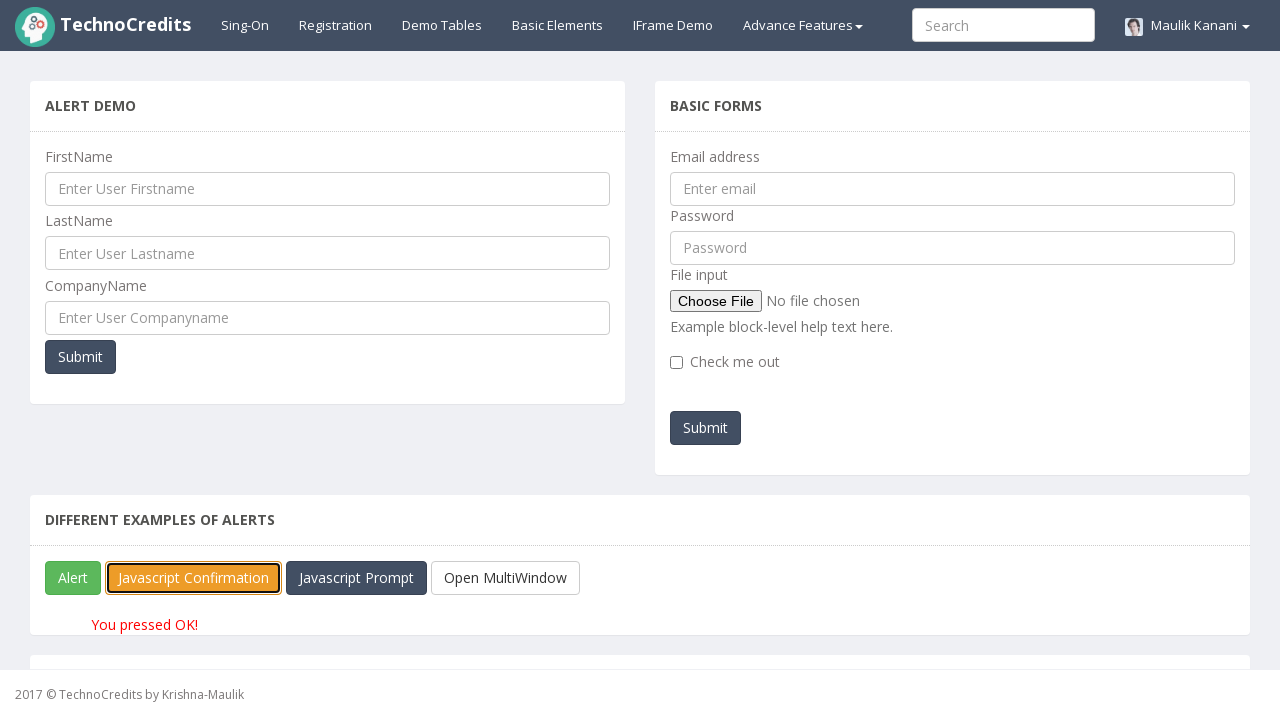

Waited for confirmation dialog to be handled and page to update
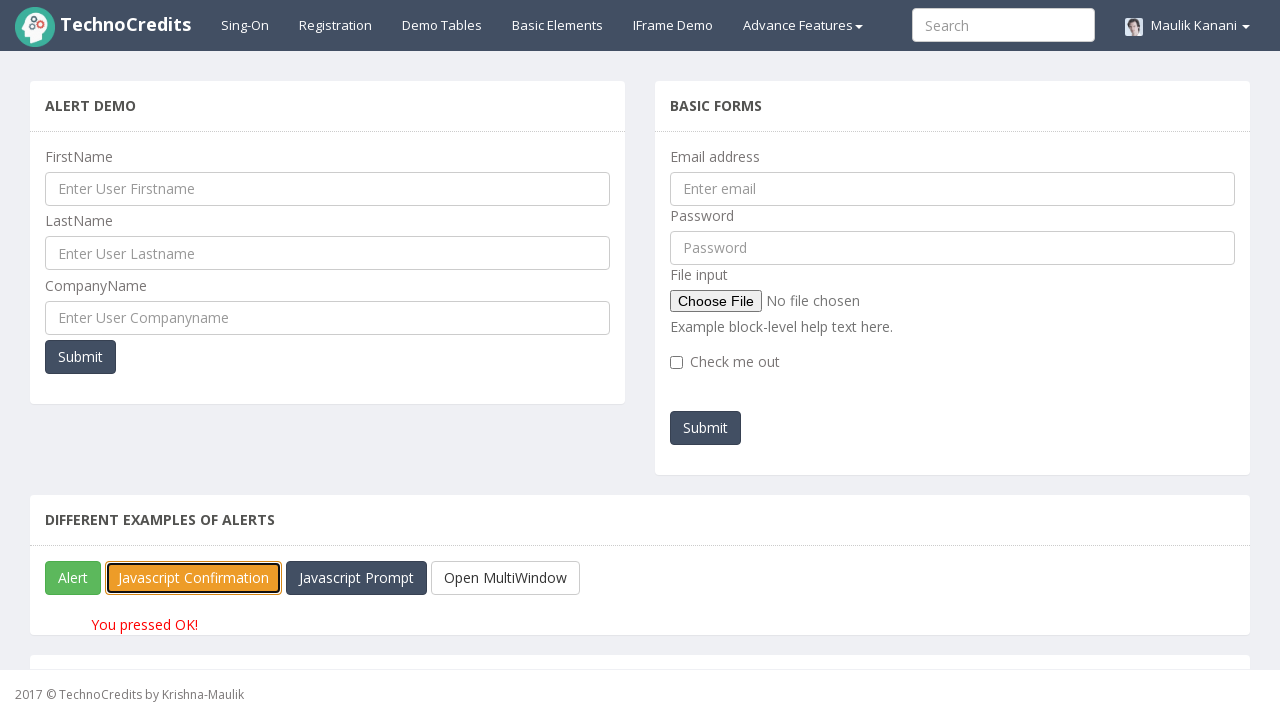

Retrieved confirmation result text from page
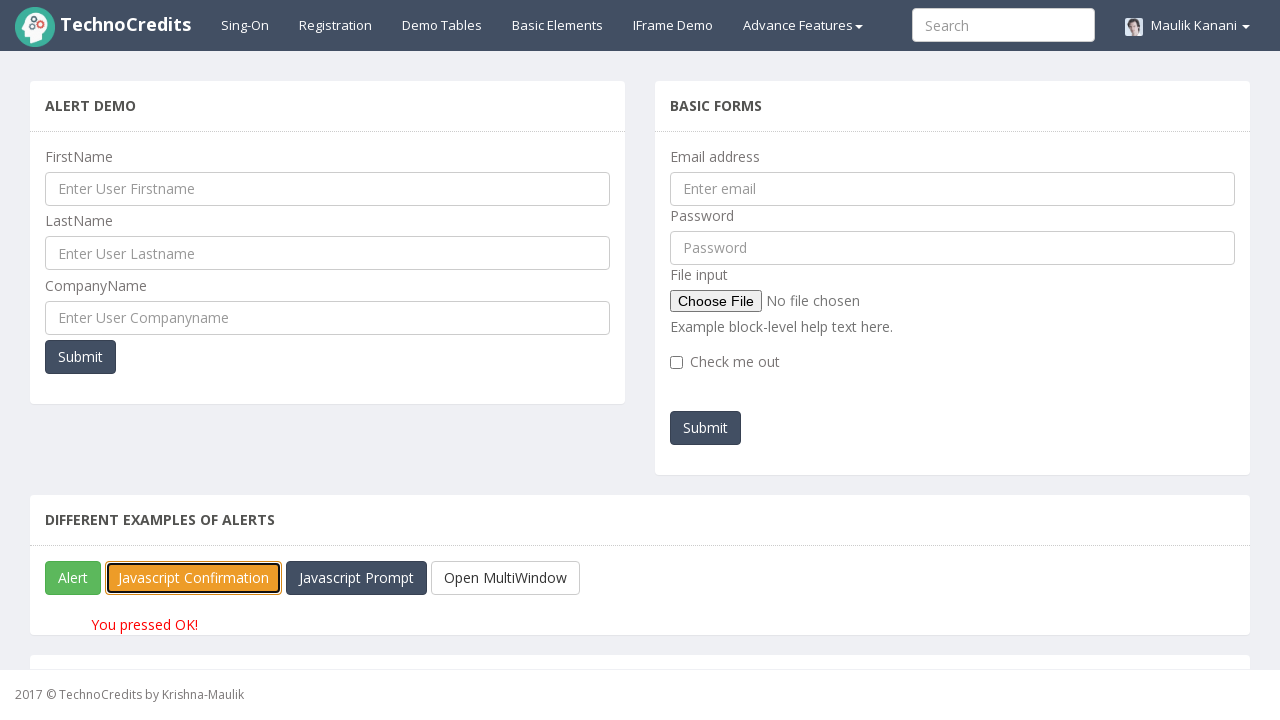

Verified confirmation result text matches expected value: 'You pressed OK!'
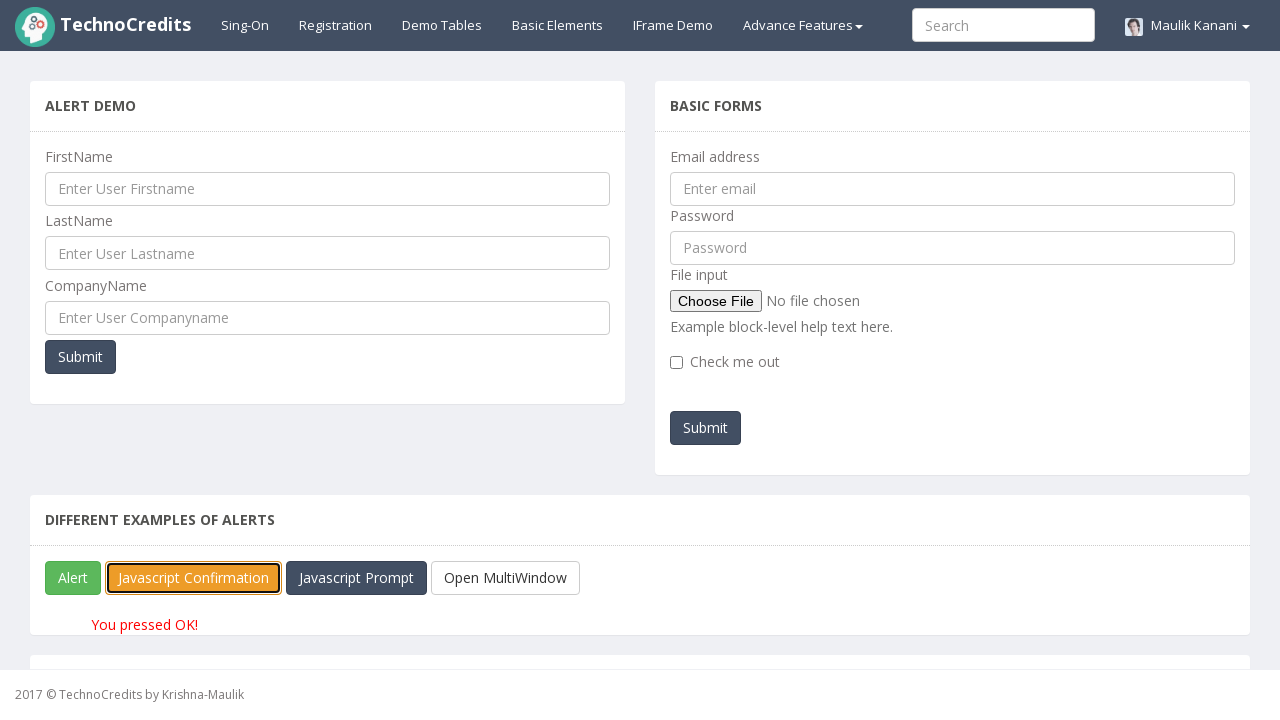

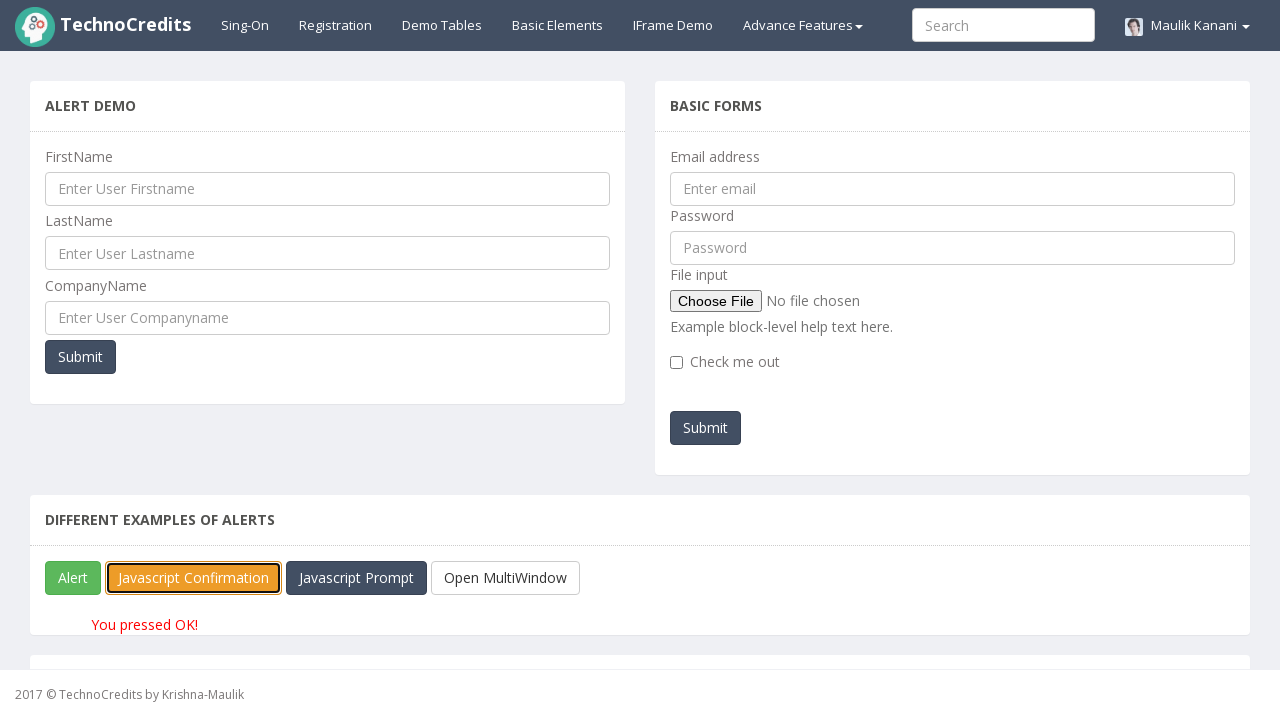